Tests YouTube Music search functionality by clicking on the search box, entering a search query, and submitting it

Starting URL: https://music.youtube.com/

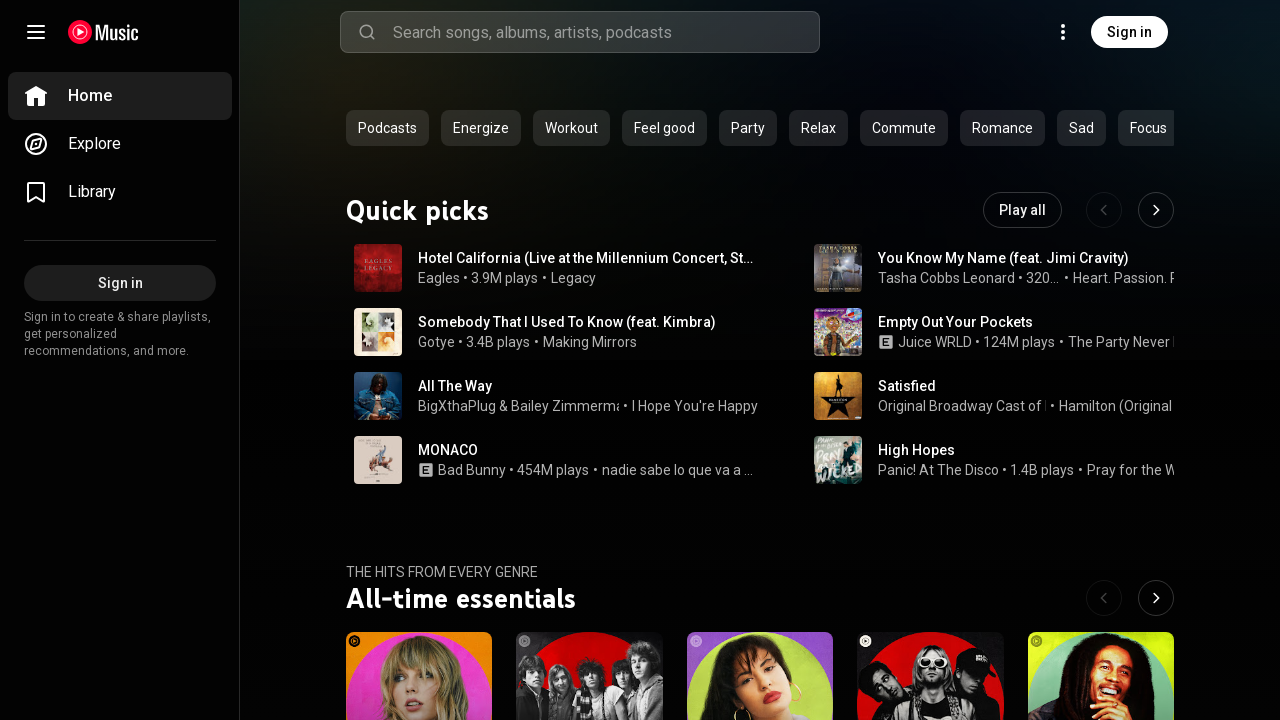

Clicked on YouTube Music search box at (580, 32) on ytmusic-search-box
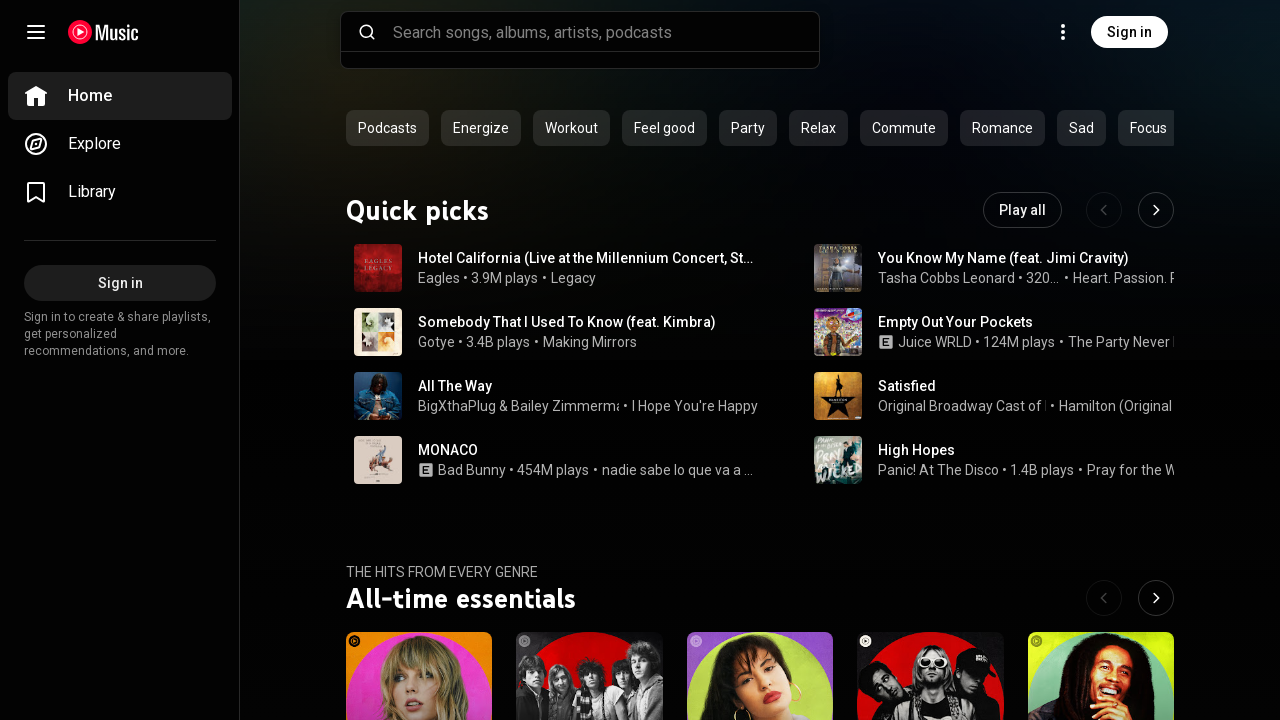

Entered search query 'indie rock playlist' in search field on ytmusic-search-box #input
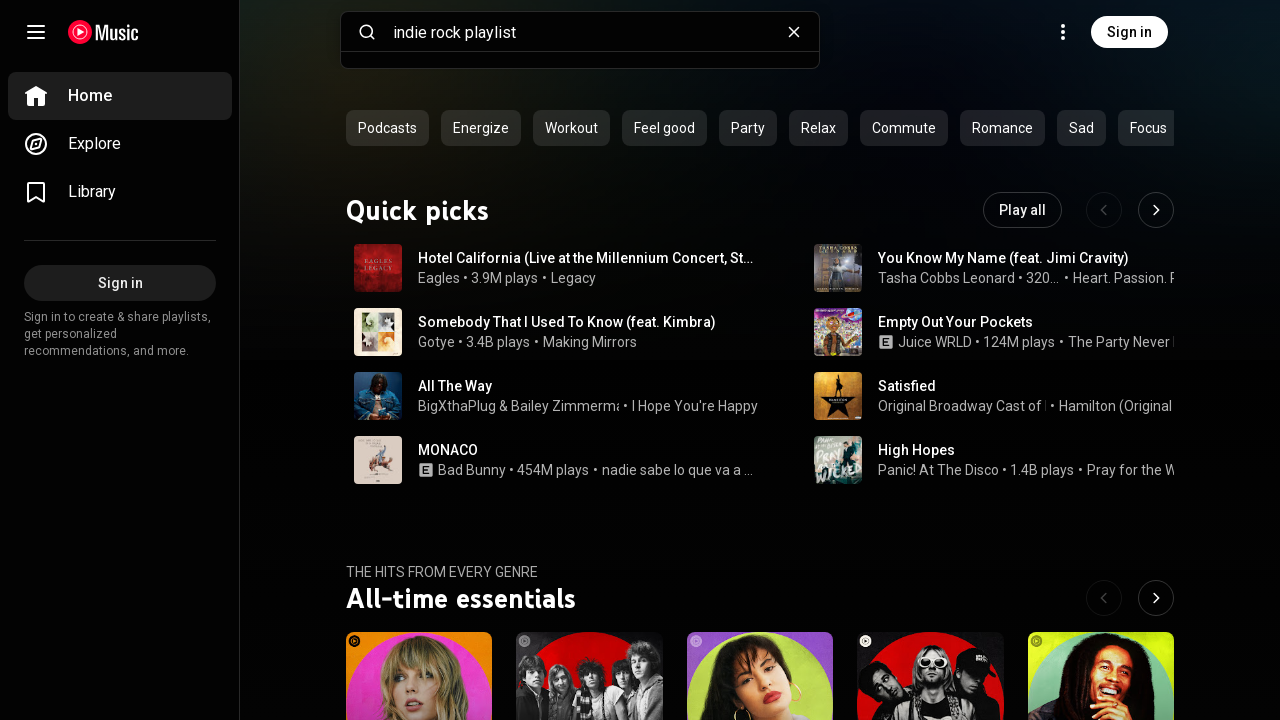

Pressed Enter to submit search query on ytmusic-search-box #input
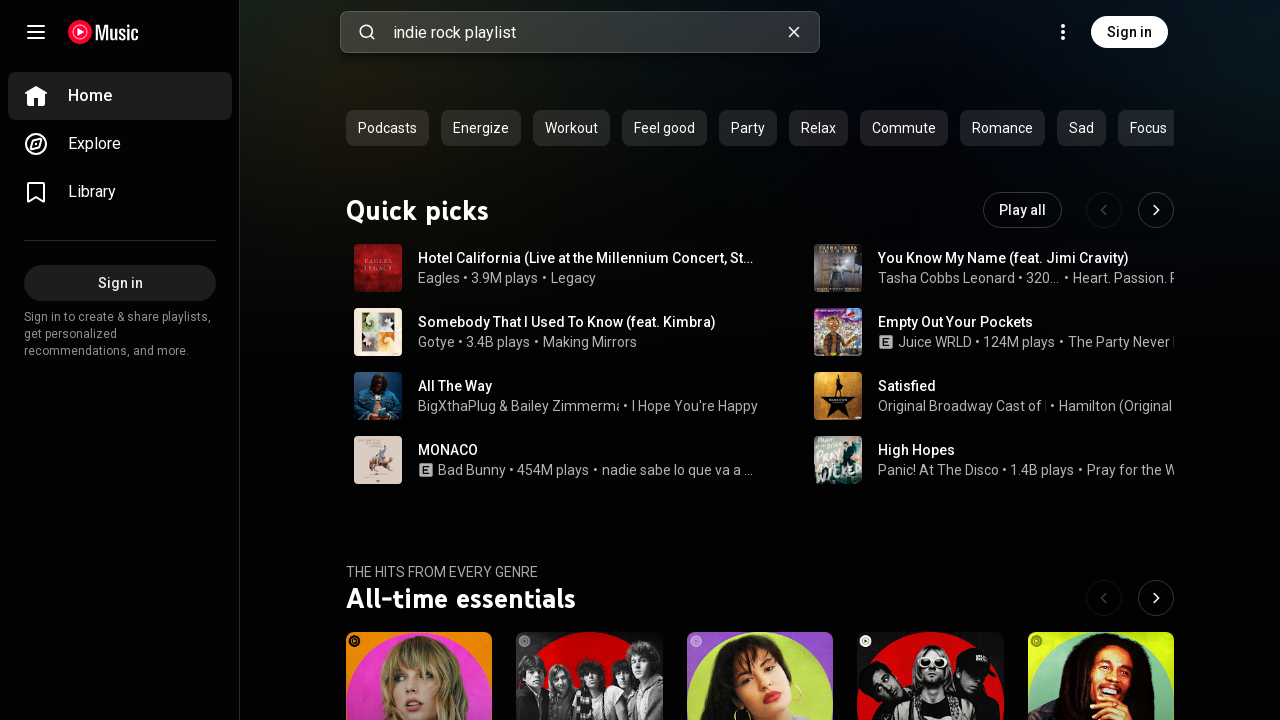

Waited for search results to load
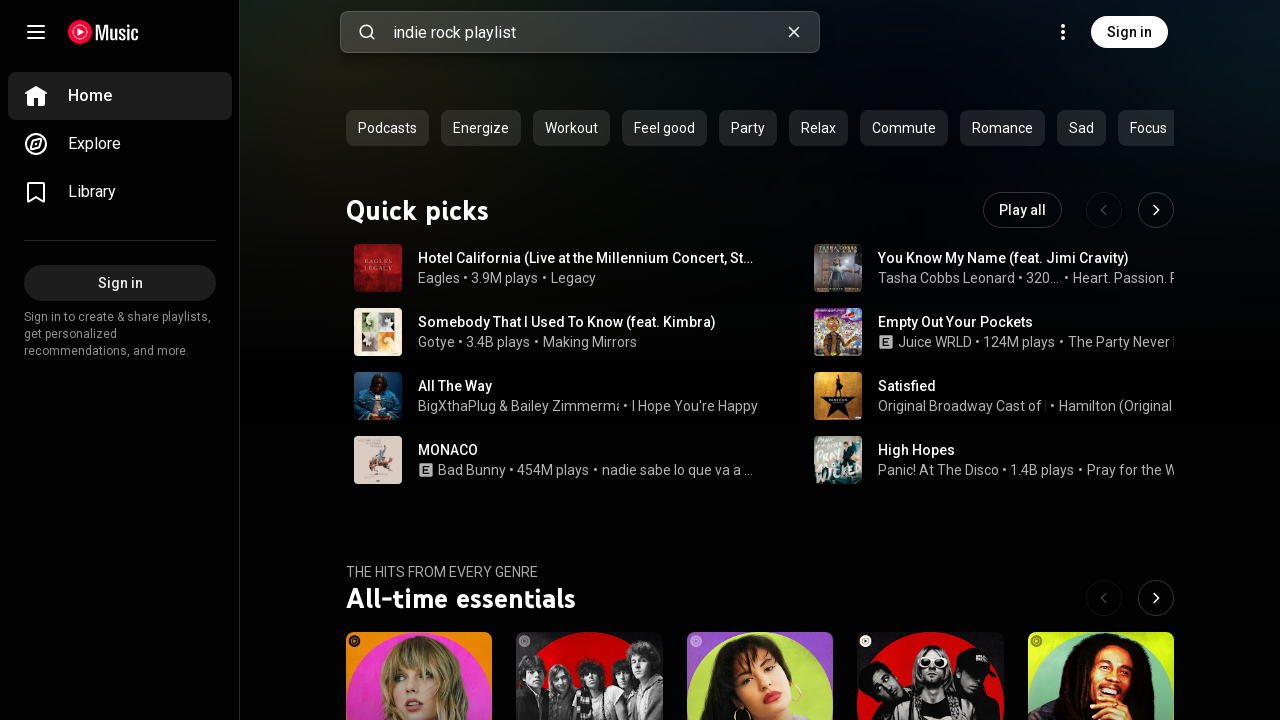

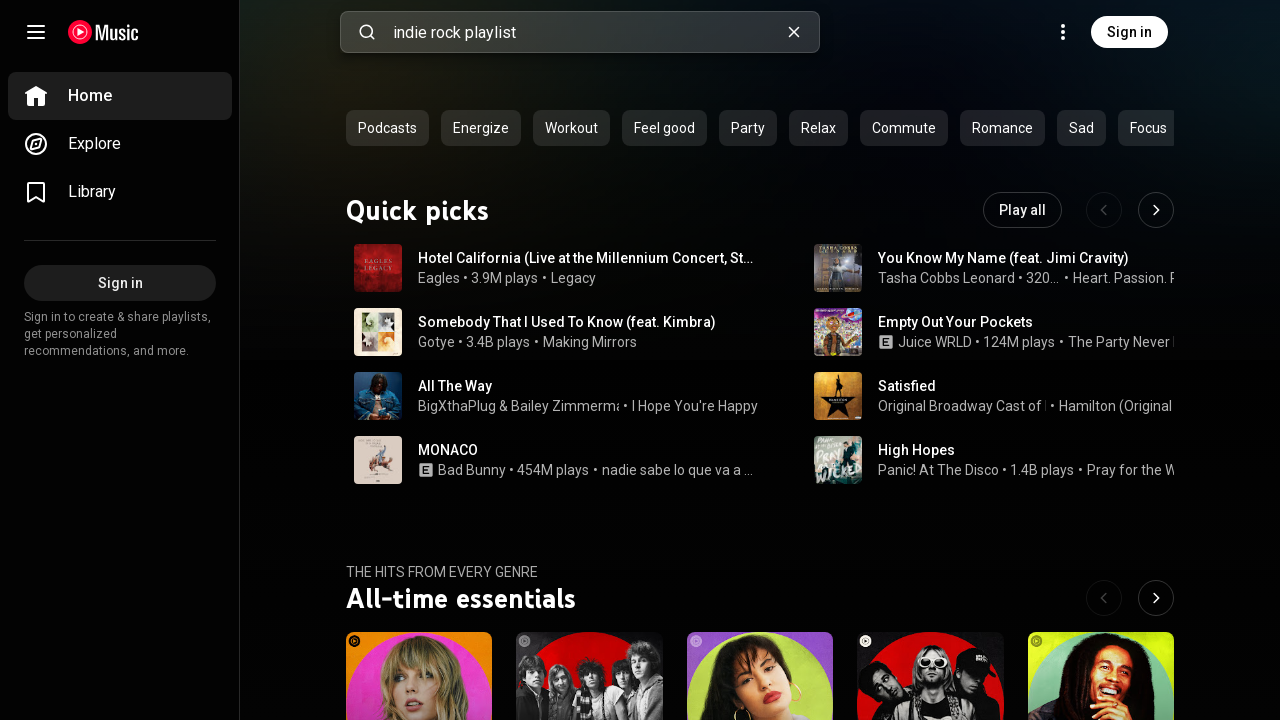